Tests various mouse interactions including double-click, right-click context menu navigation, and drag-and-drop operations across multiple websites

Starting URL: https://www.plus2net.com/javascript_tutorial/ondblclick-demo.php

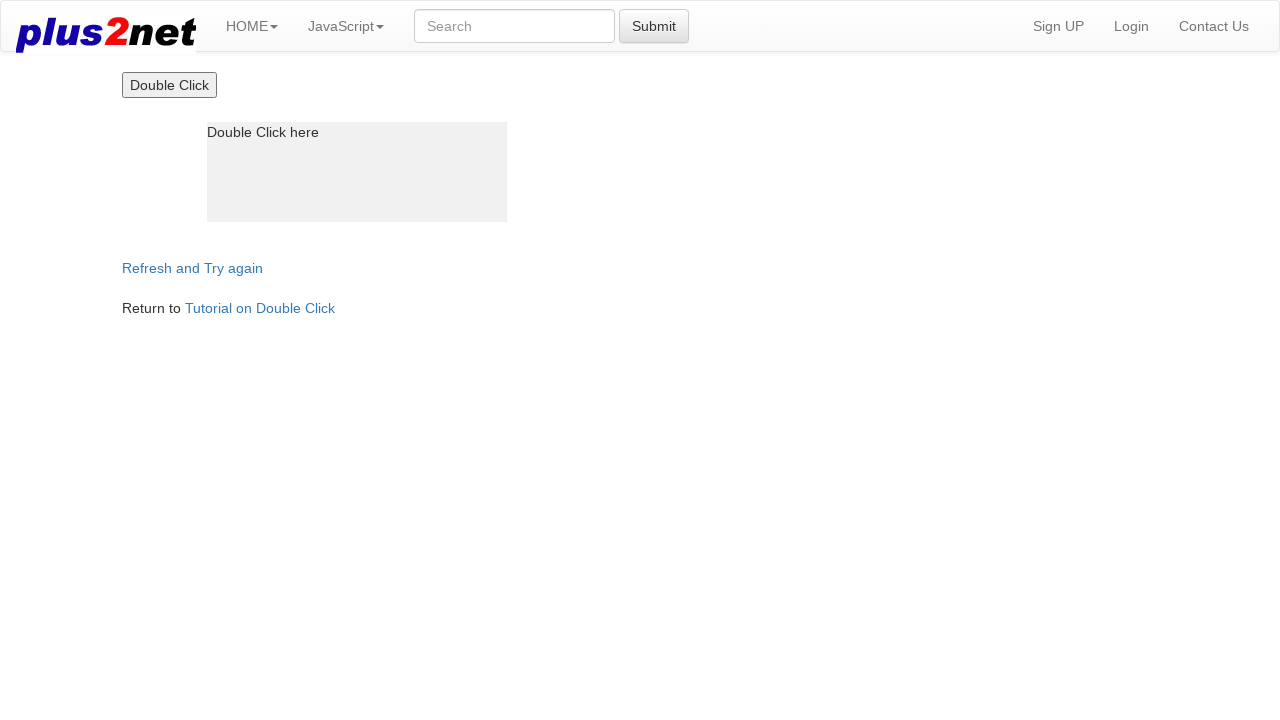

Double-clicked on the box element at (357, 172) on #box
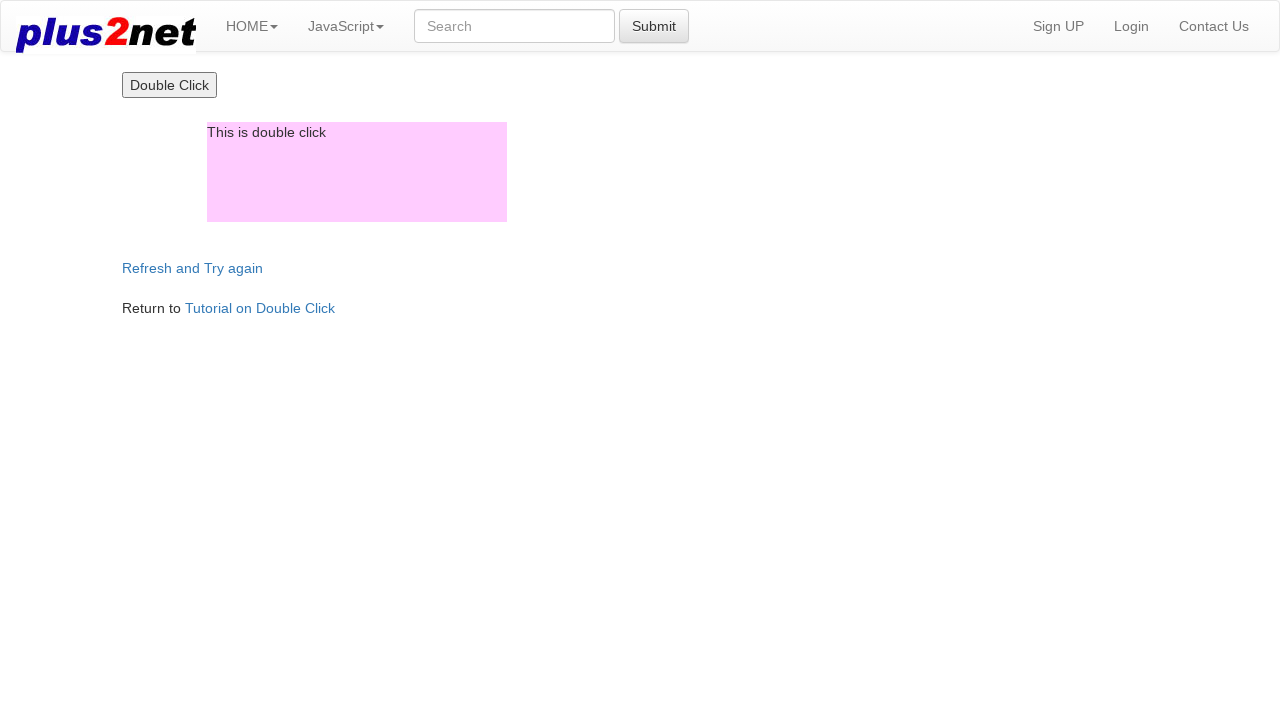

Navigated to jQuery contextMenu demo page
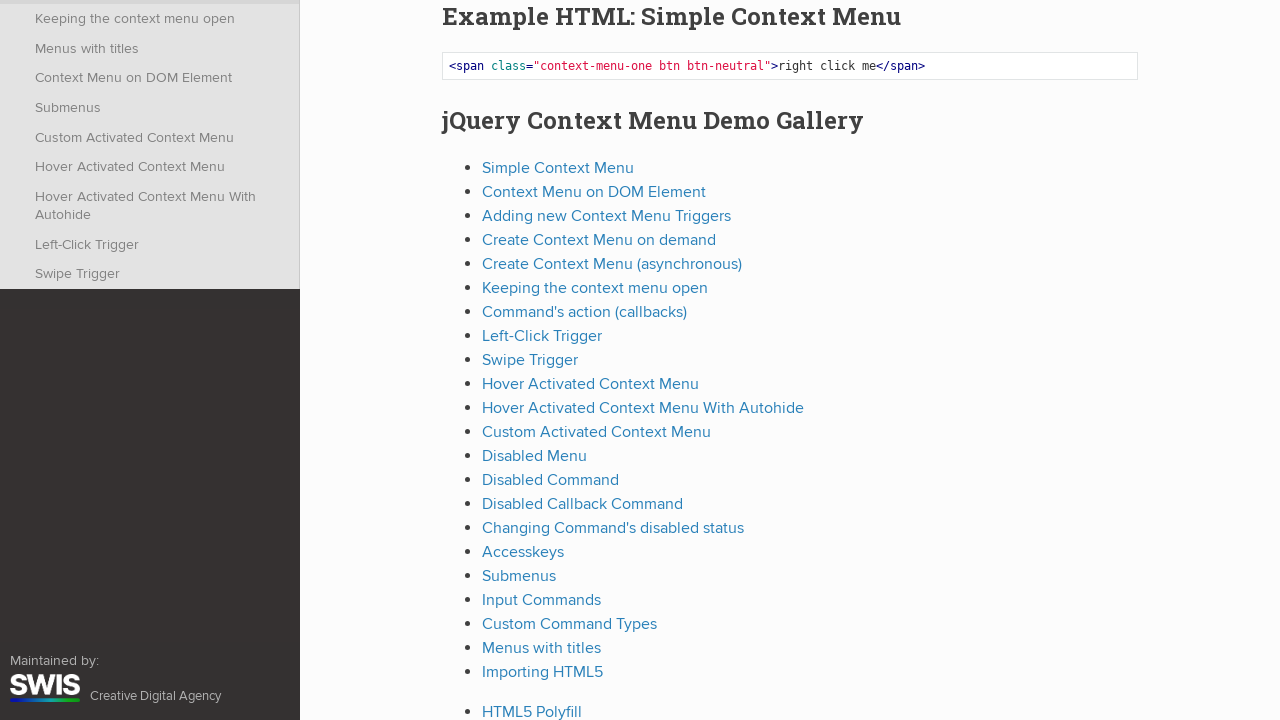

Right-clicked on context menu button to open menu at (502, 200) on //span[@class='context-menu-one btn btn-neutral']
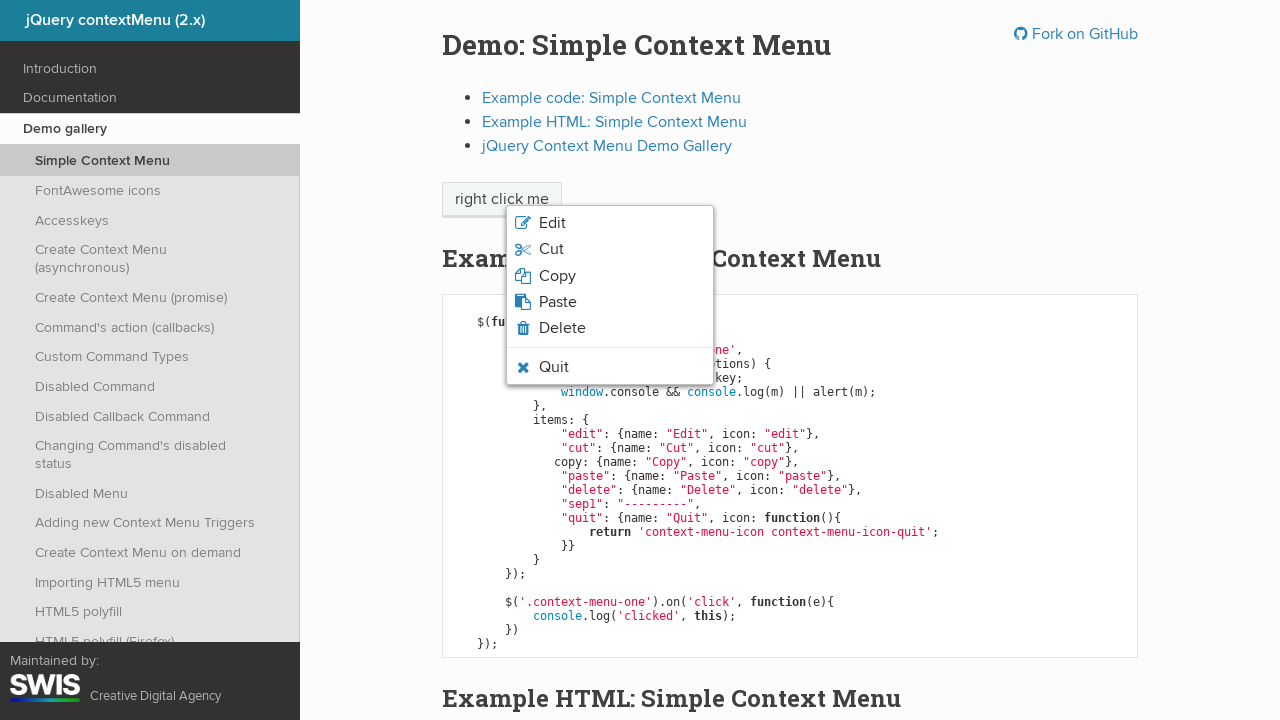

Pressed ArrowDown in context menu
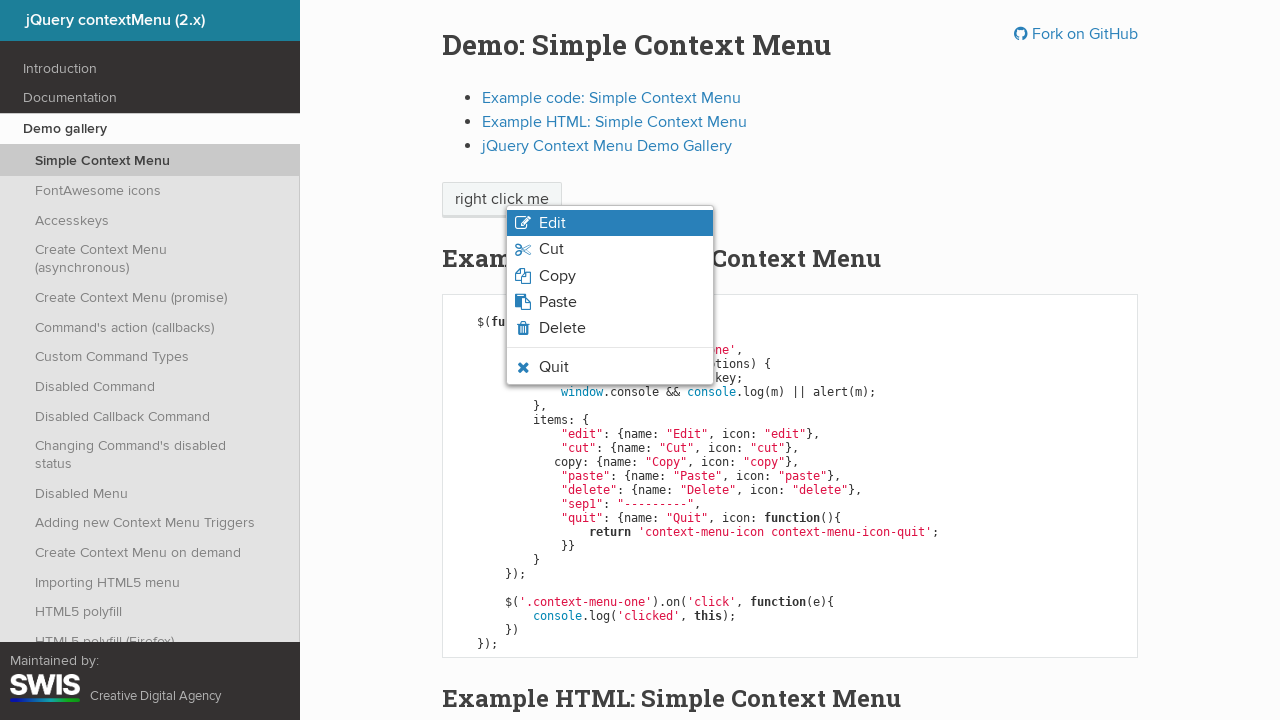

Pressed ArrowDown in context menu
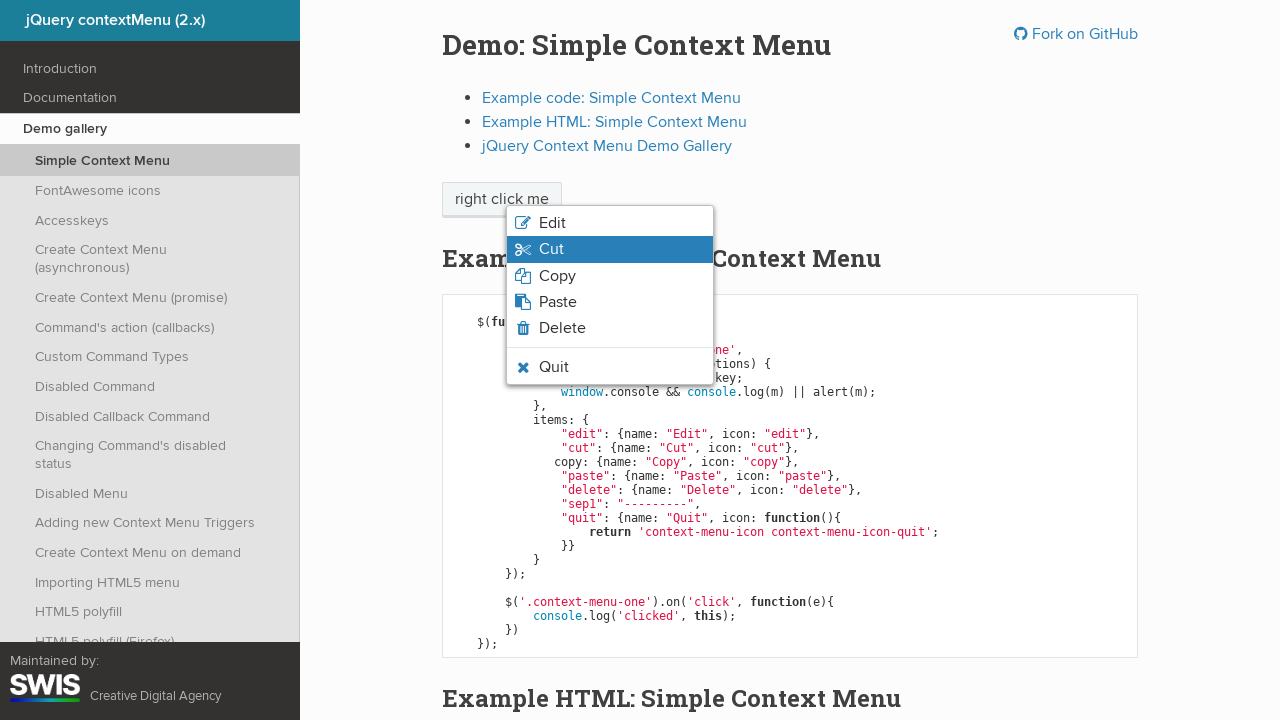

Pressed ArrowDown in context menu
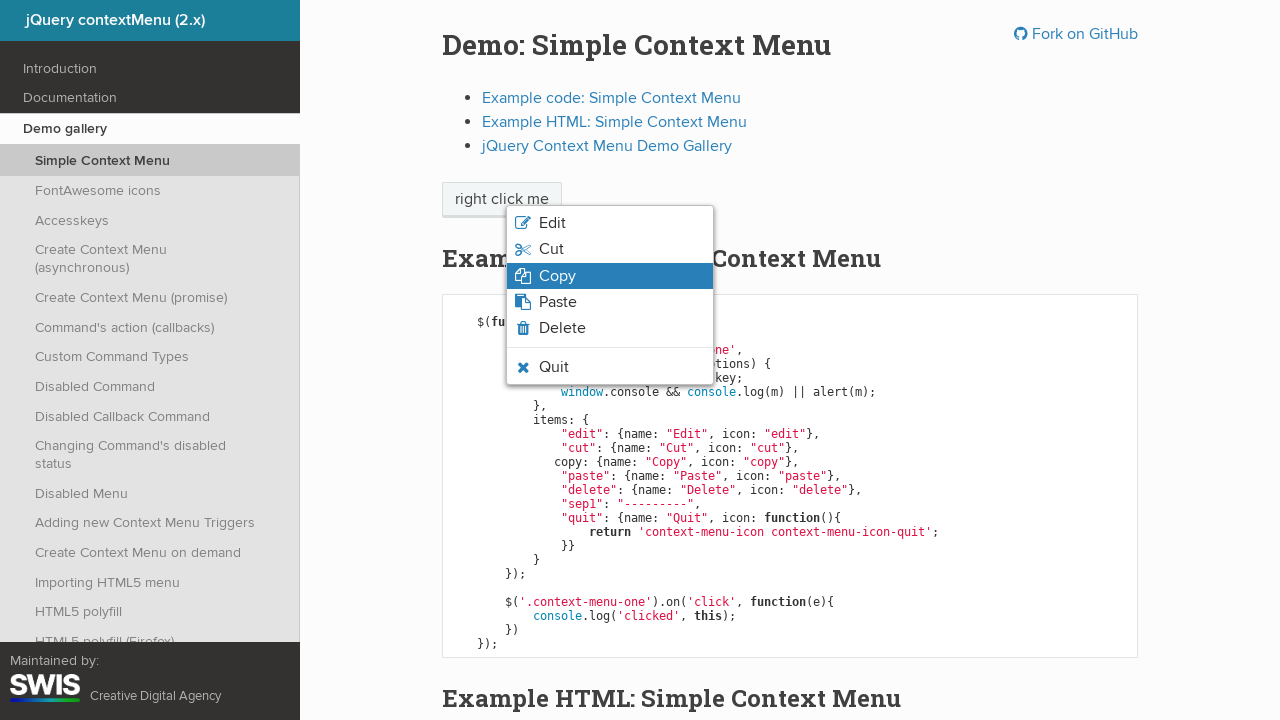

Pressed ArrowDown in context menu
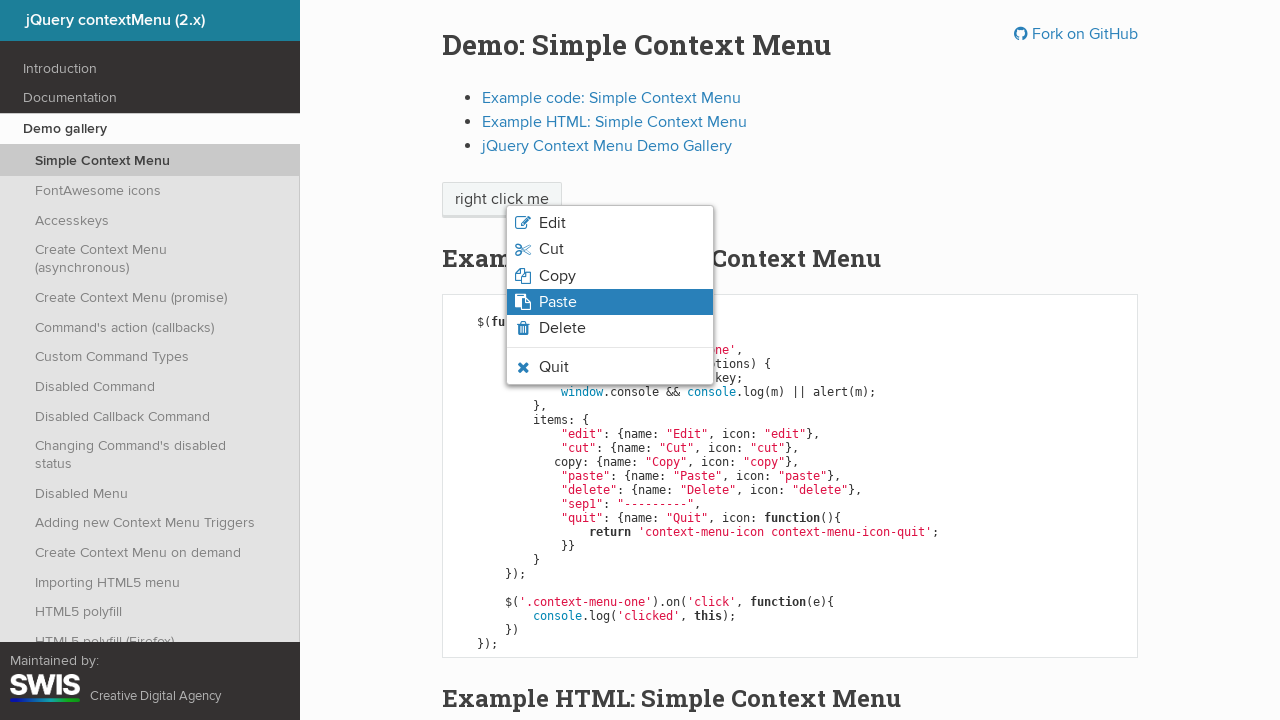

Pressed ArrowDown in context menu
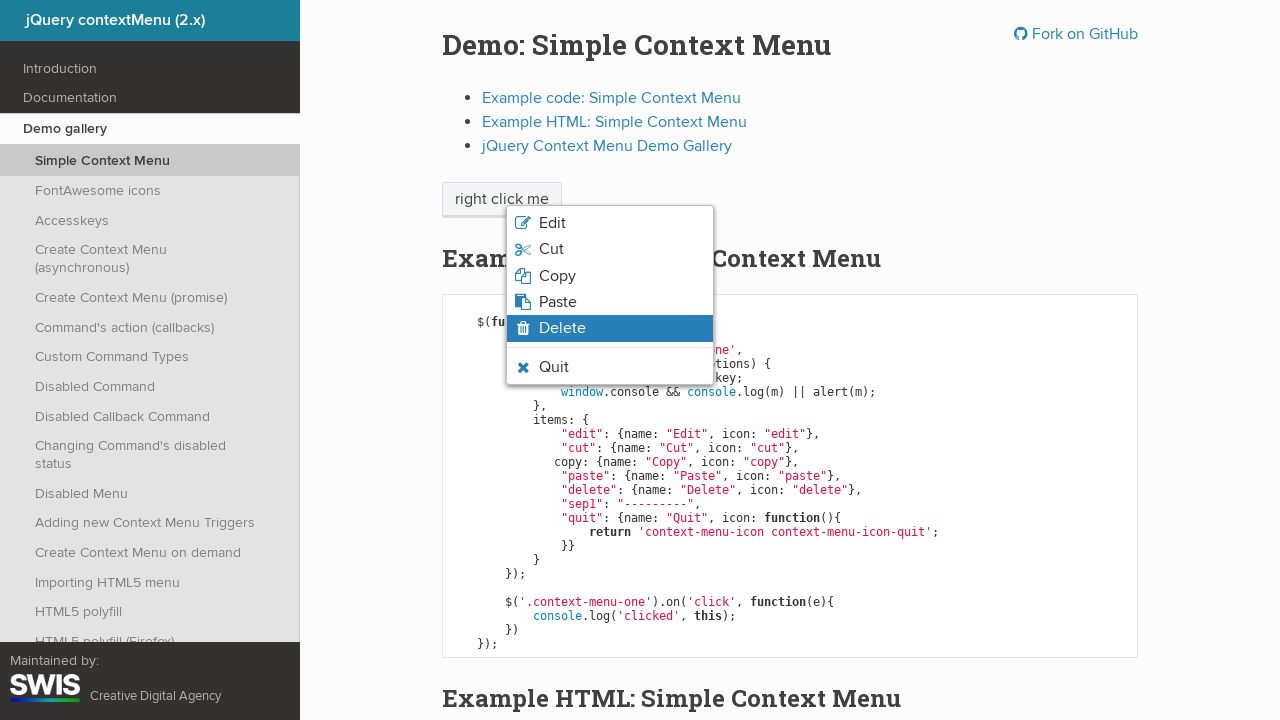

Pressed Enter to select context menu item
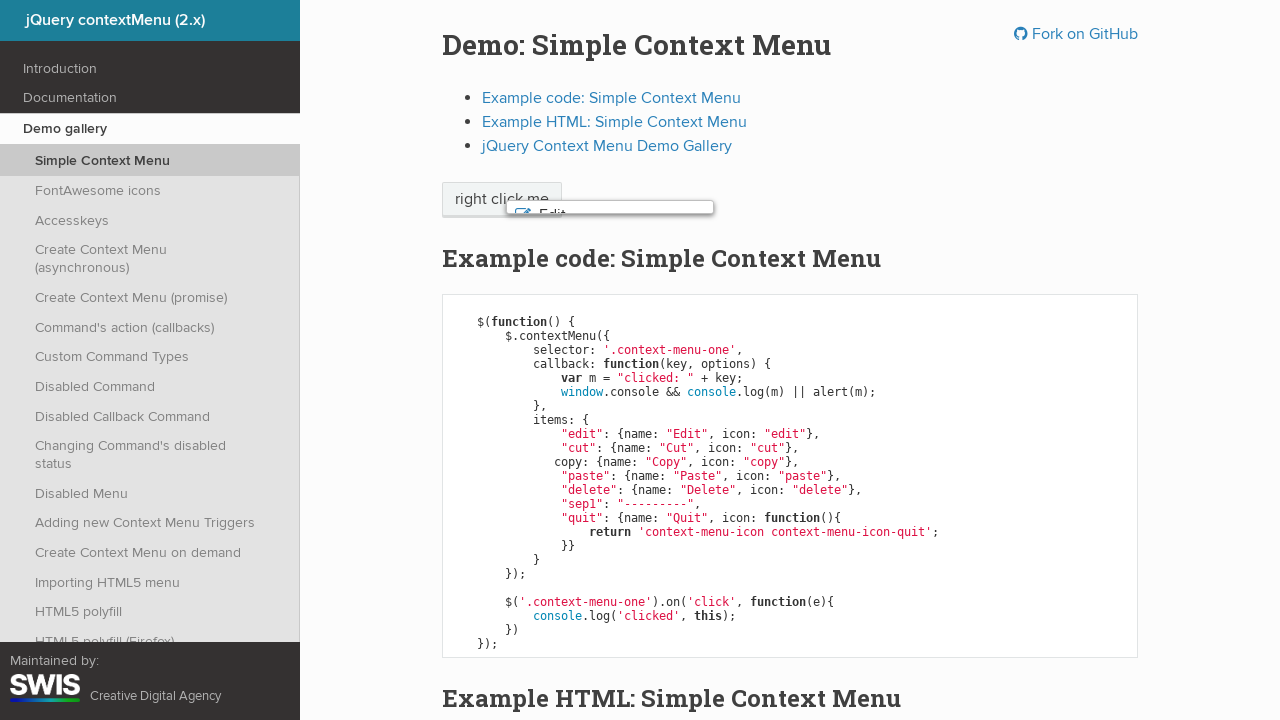

Navigated to drag and drop demo page
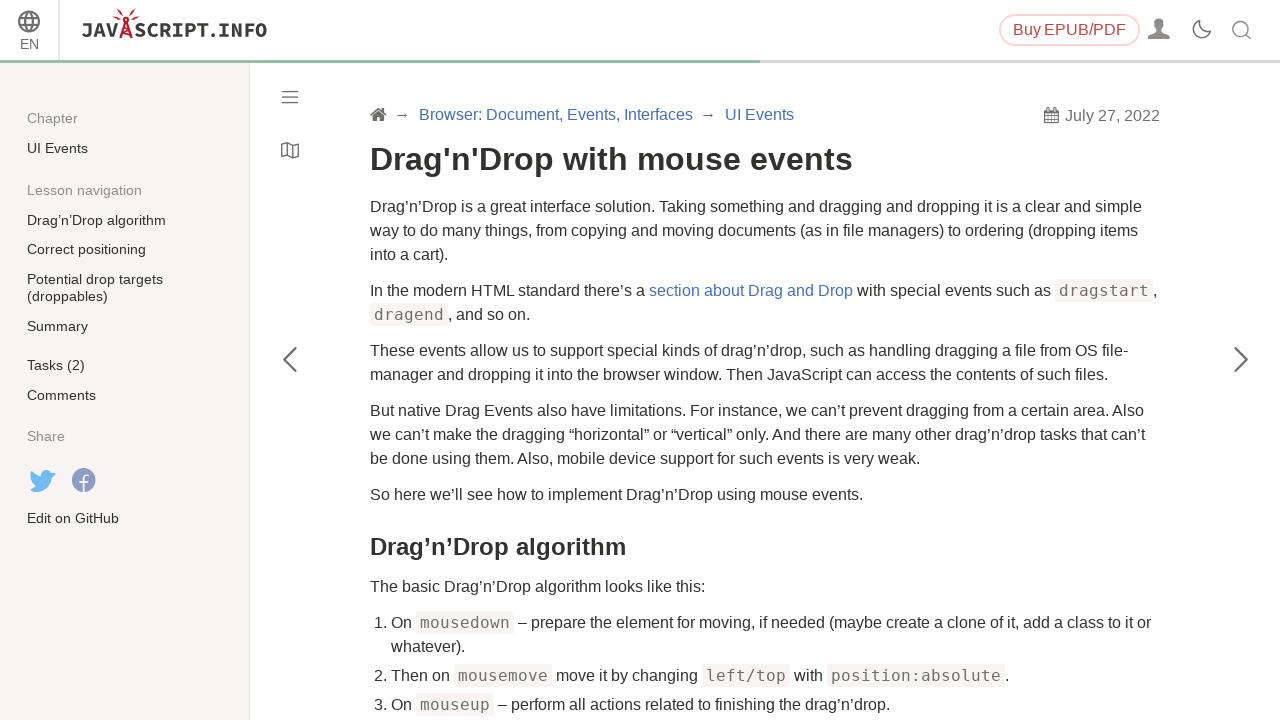

Located iframe containing drag and drop demo
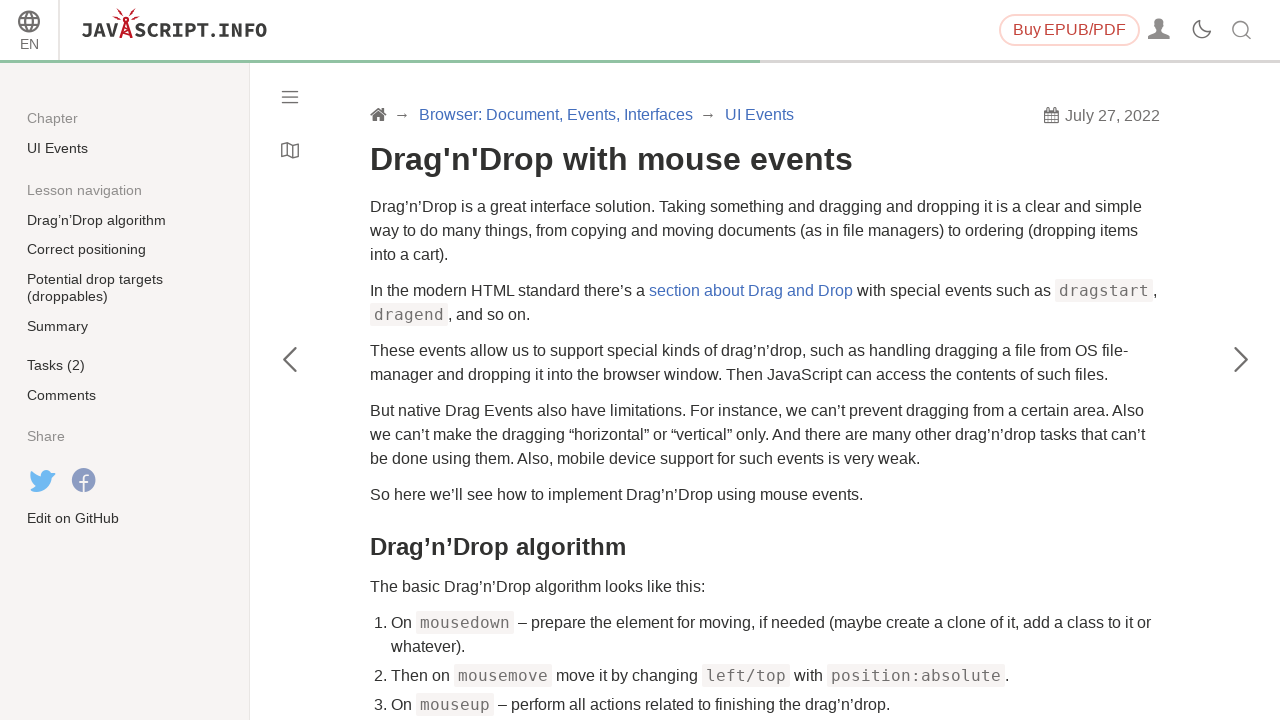

Dragged ball element to gate element at (422, 257)
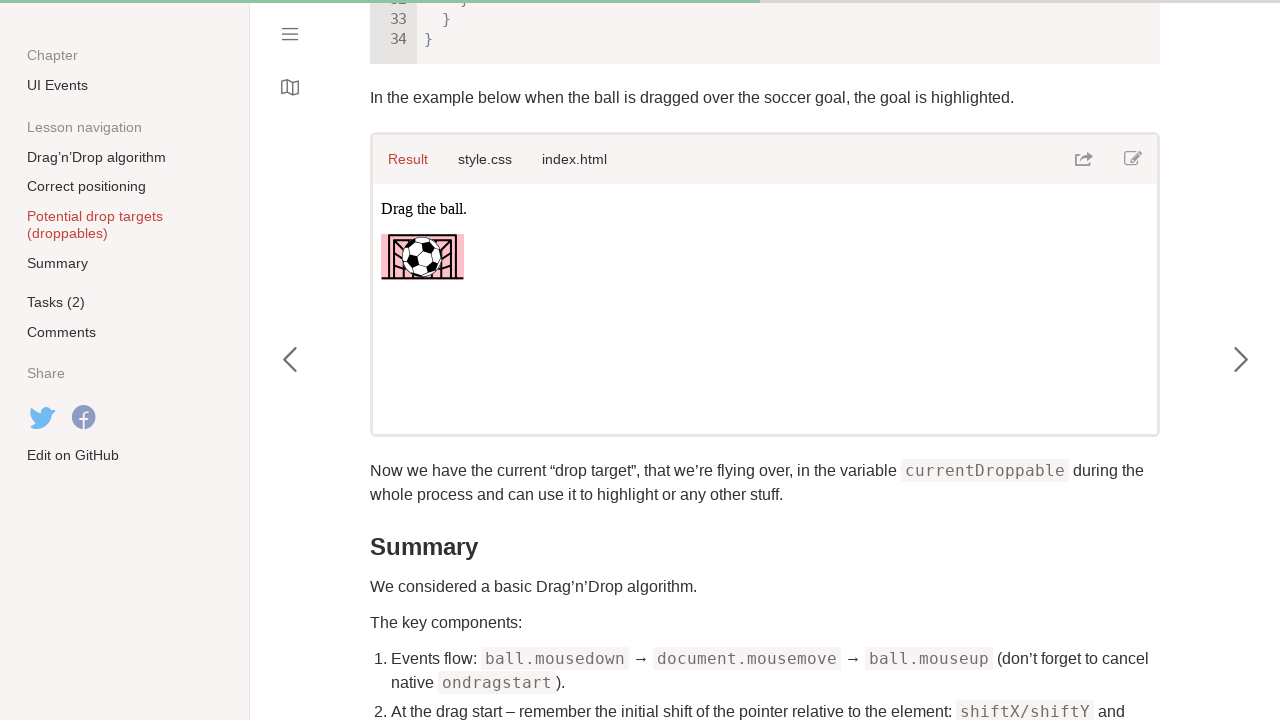

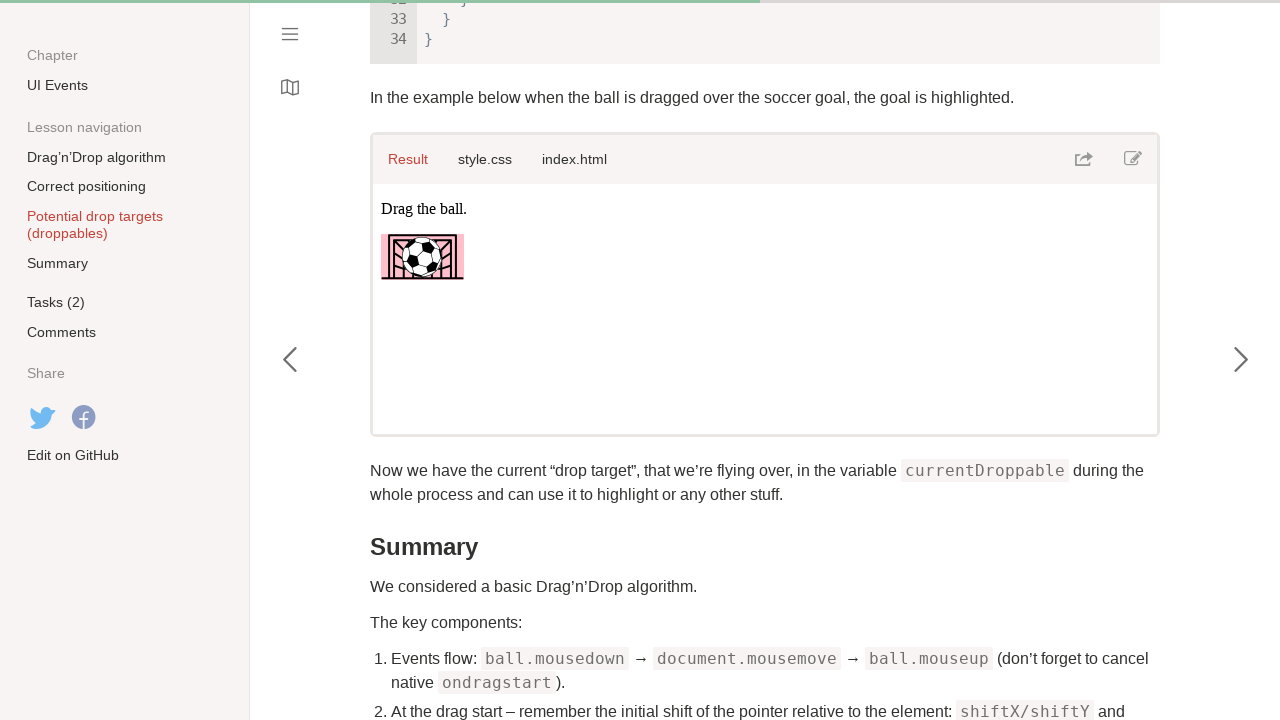